Tests window handling functionality by verifying page content, clicking a link to open a new window, switching between windows, and validating titles and text in both windows.

Starting URL: https://the-internet.herokuapp.com/windows

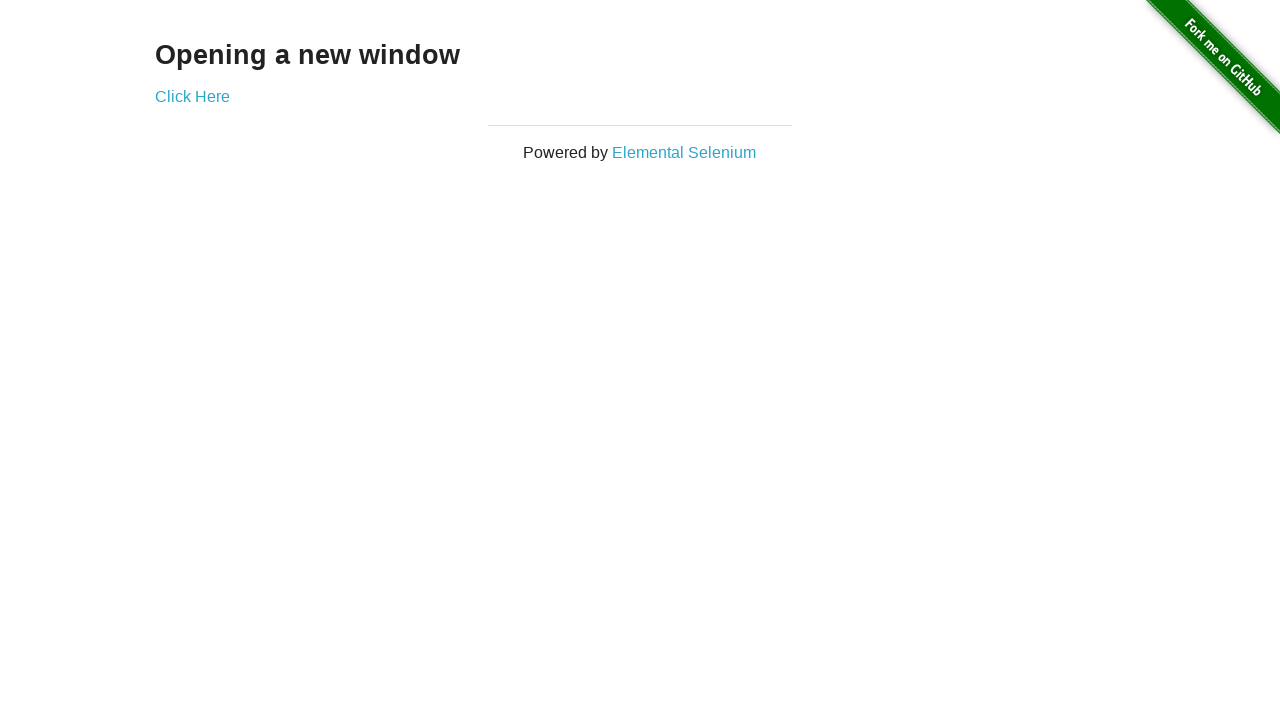

Retrieved heading text from first page
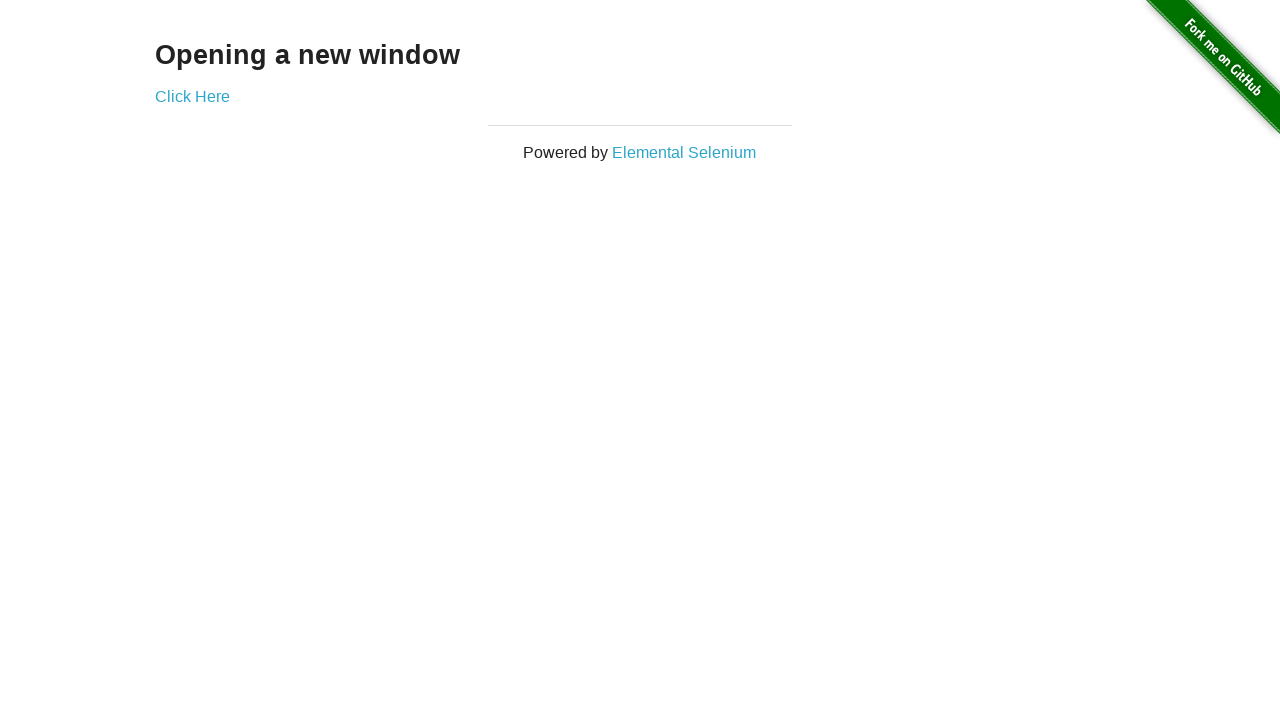

Verified heading text is 'Opening a new window'
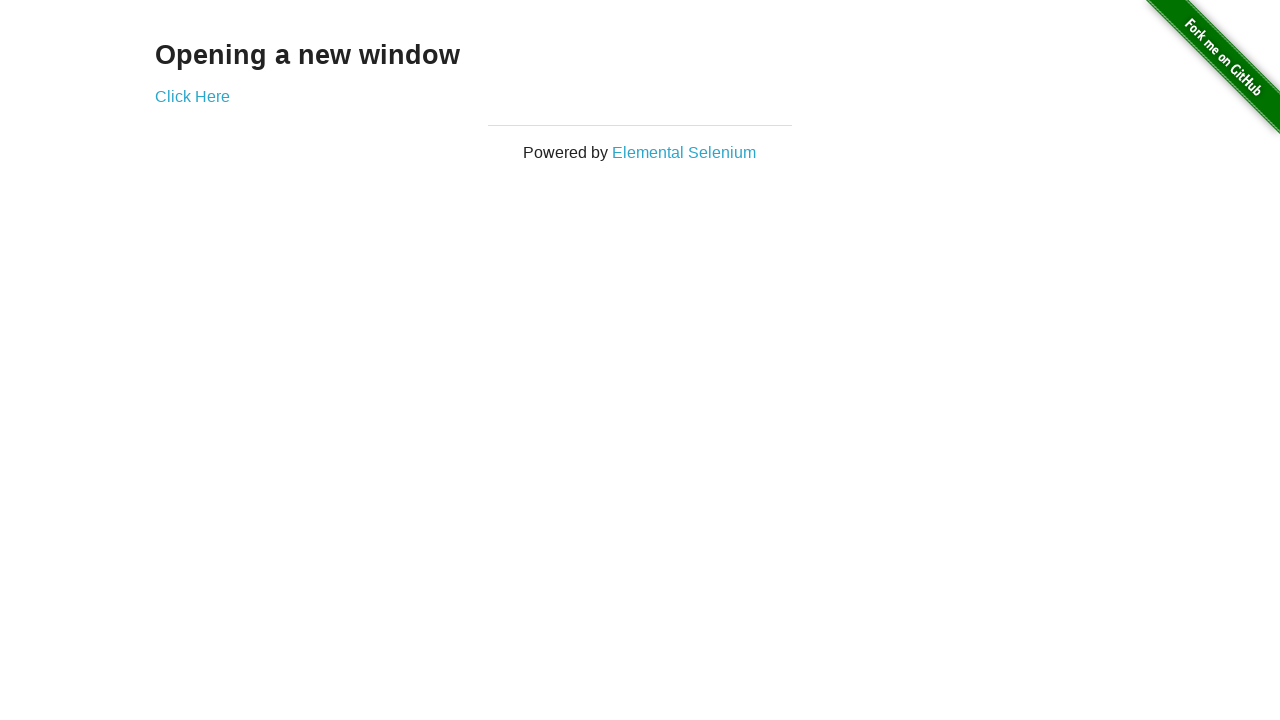

Verified page title is 'The Internet'
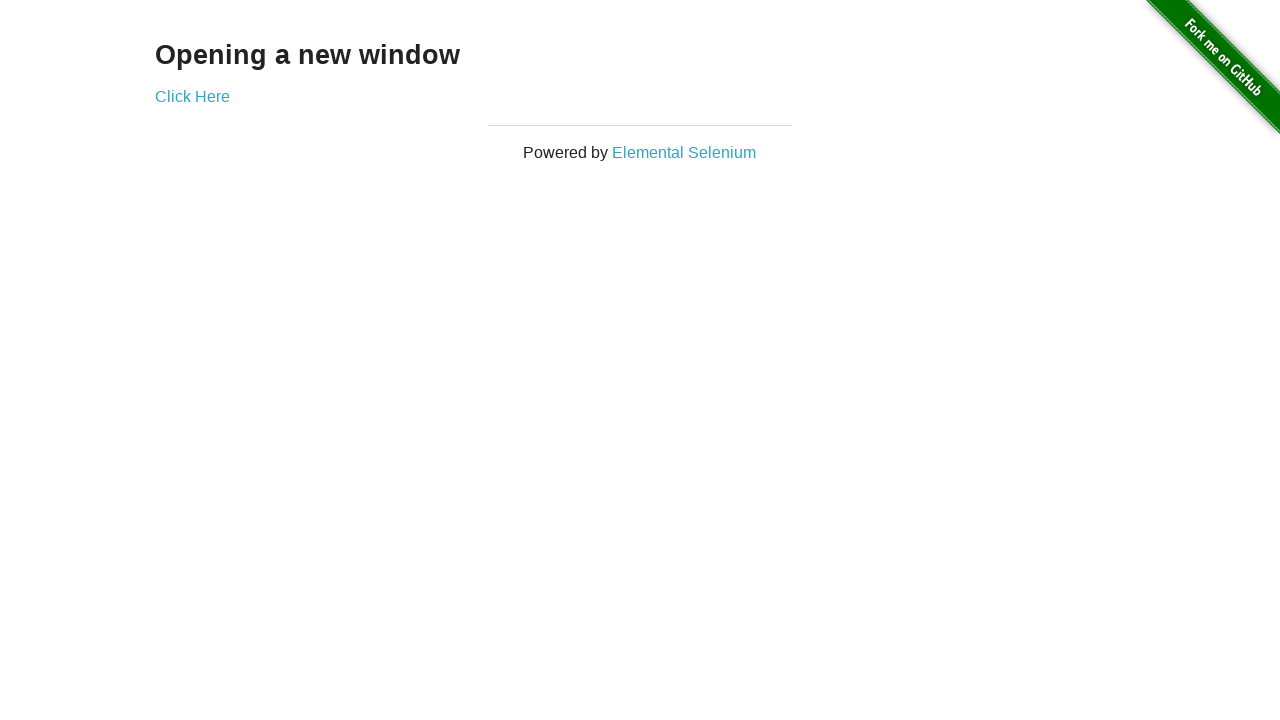

Clicked 'Click Here' link to open new window at (192, 96) on text=Click Here
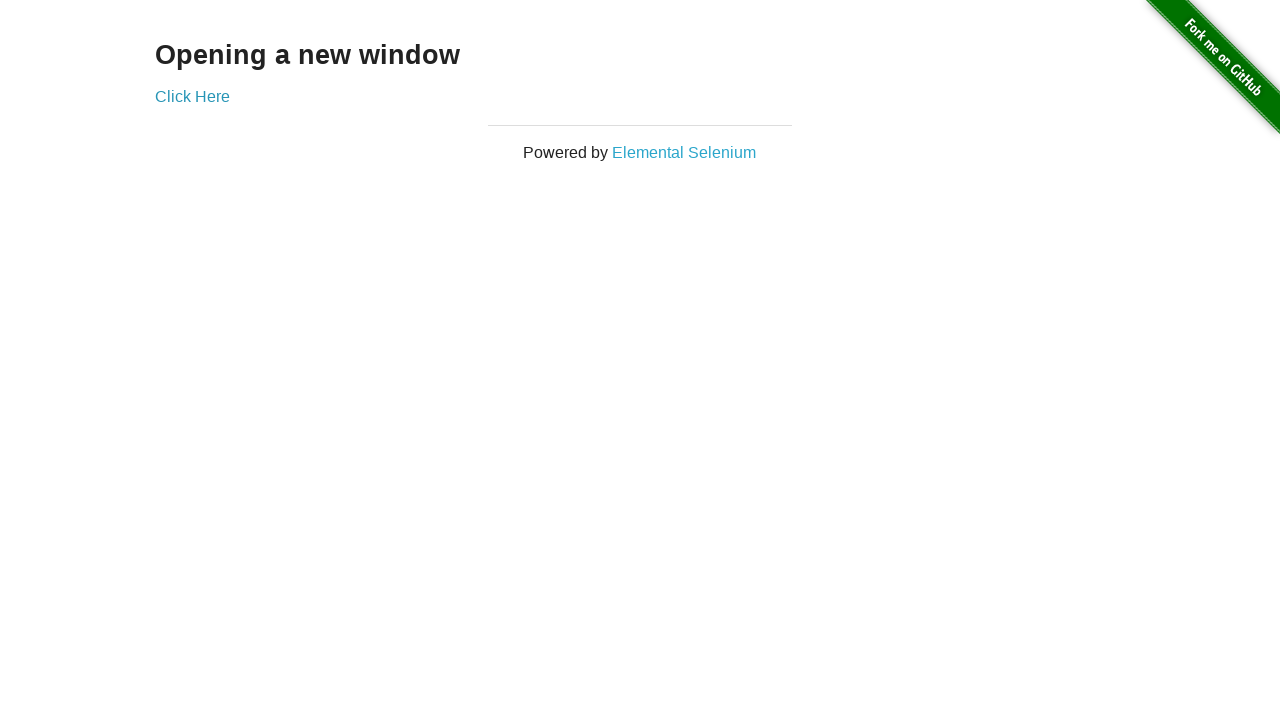

New window opened and loaded
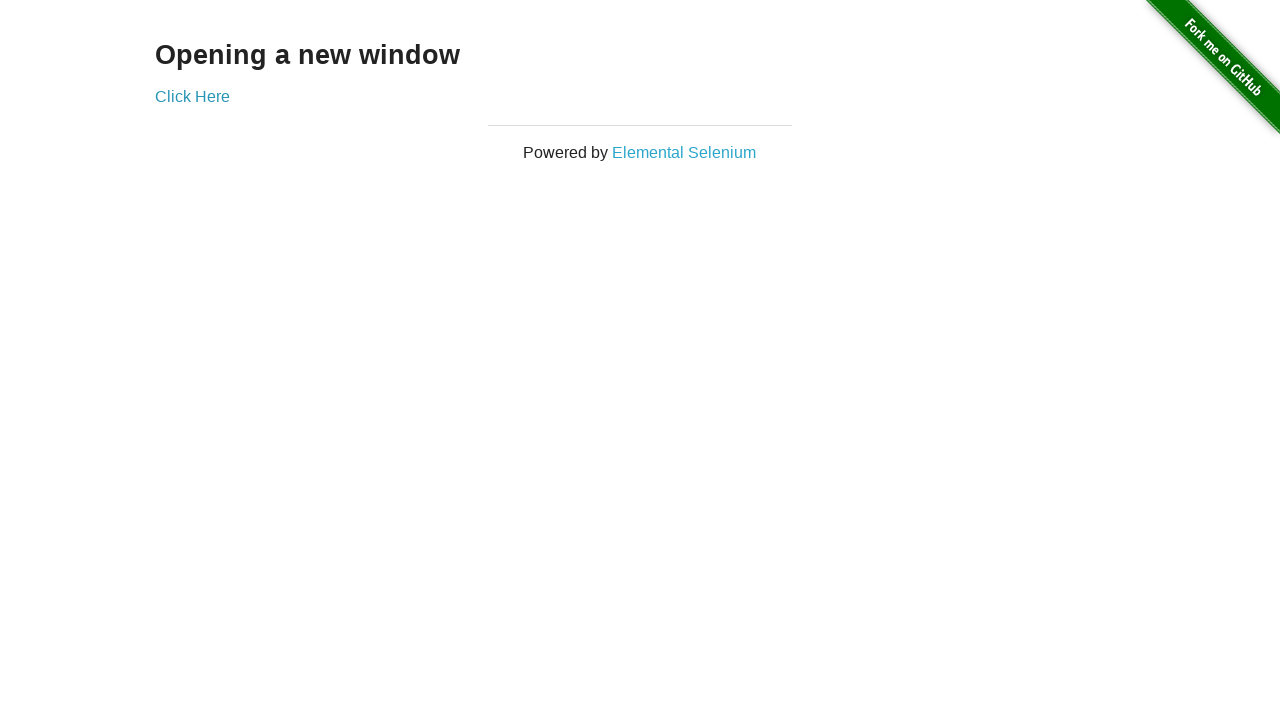

Verified new window title is 'New Window'
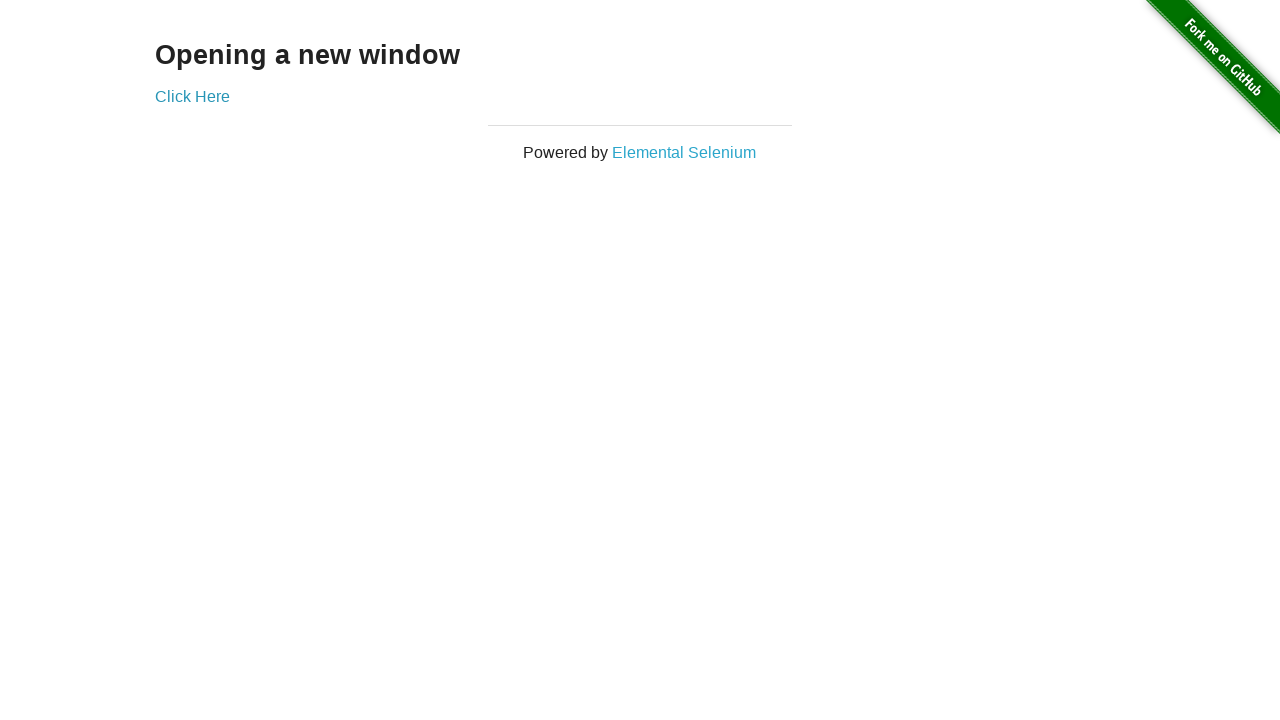

Retrieved heading text from new window
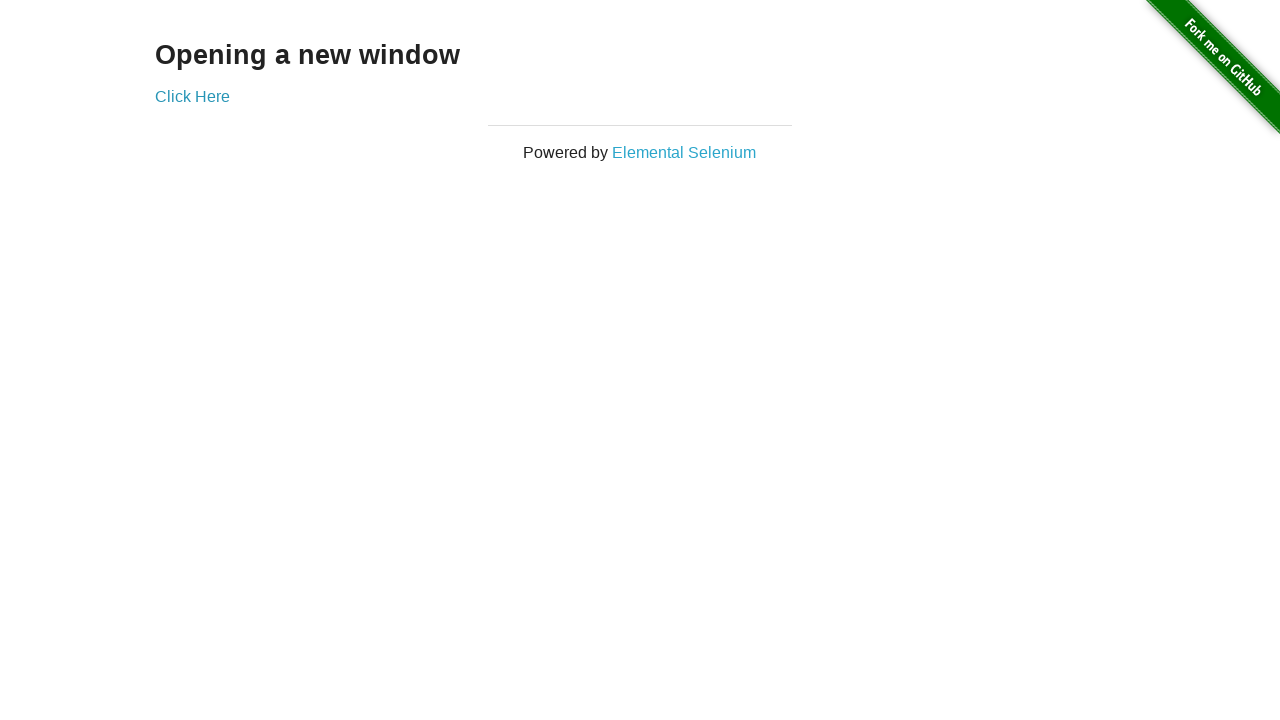

Verified new window heading text is 'New Window'
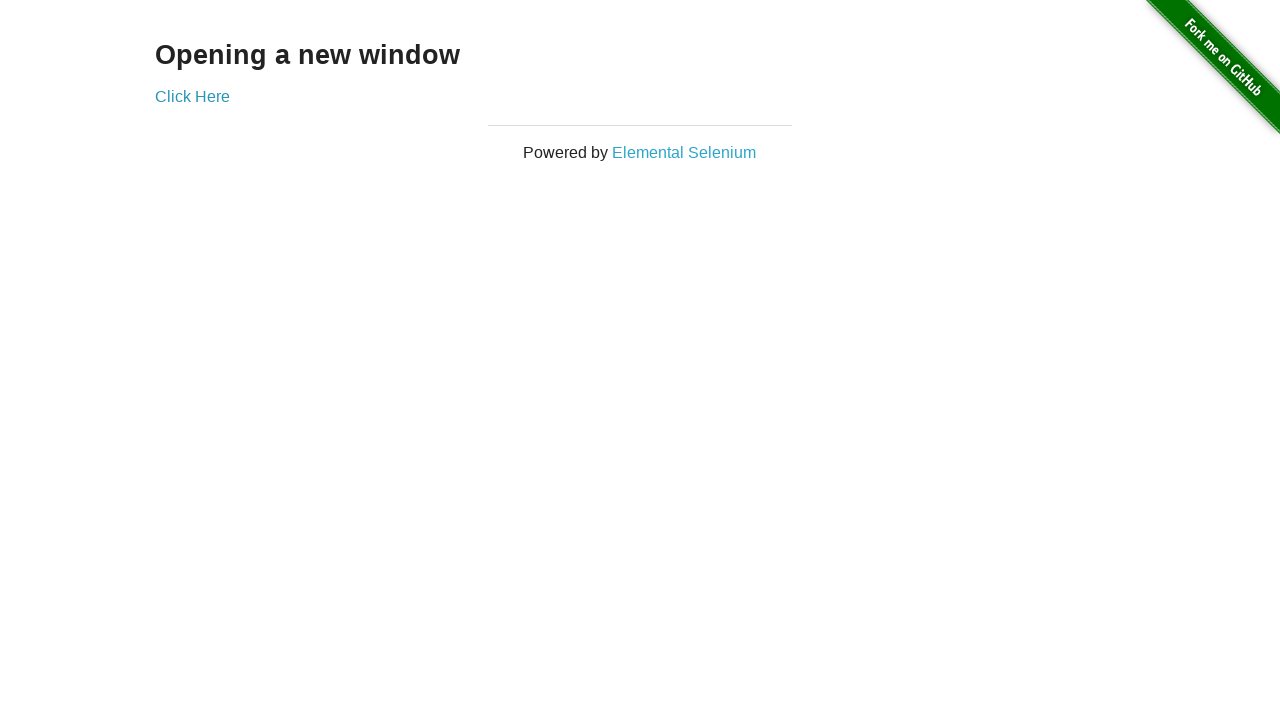

Switched back to original page
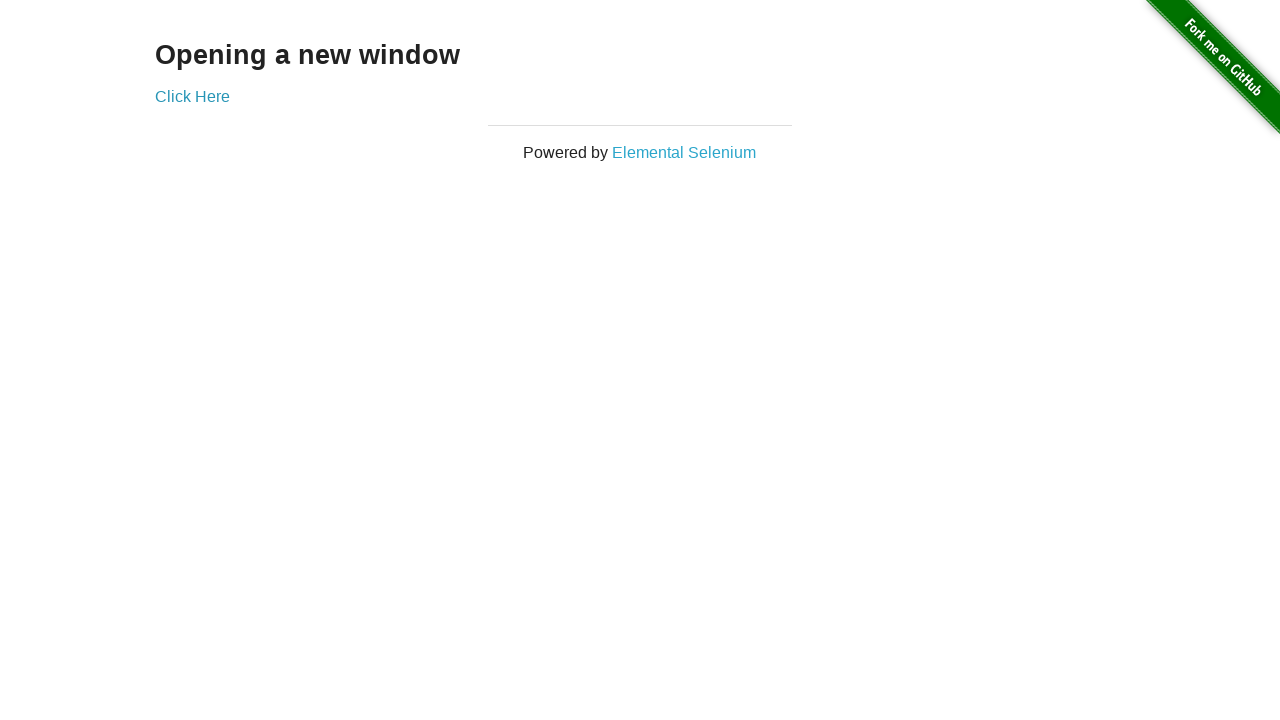

Verified original page title is still 'The Internet'
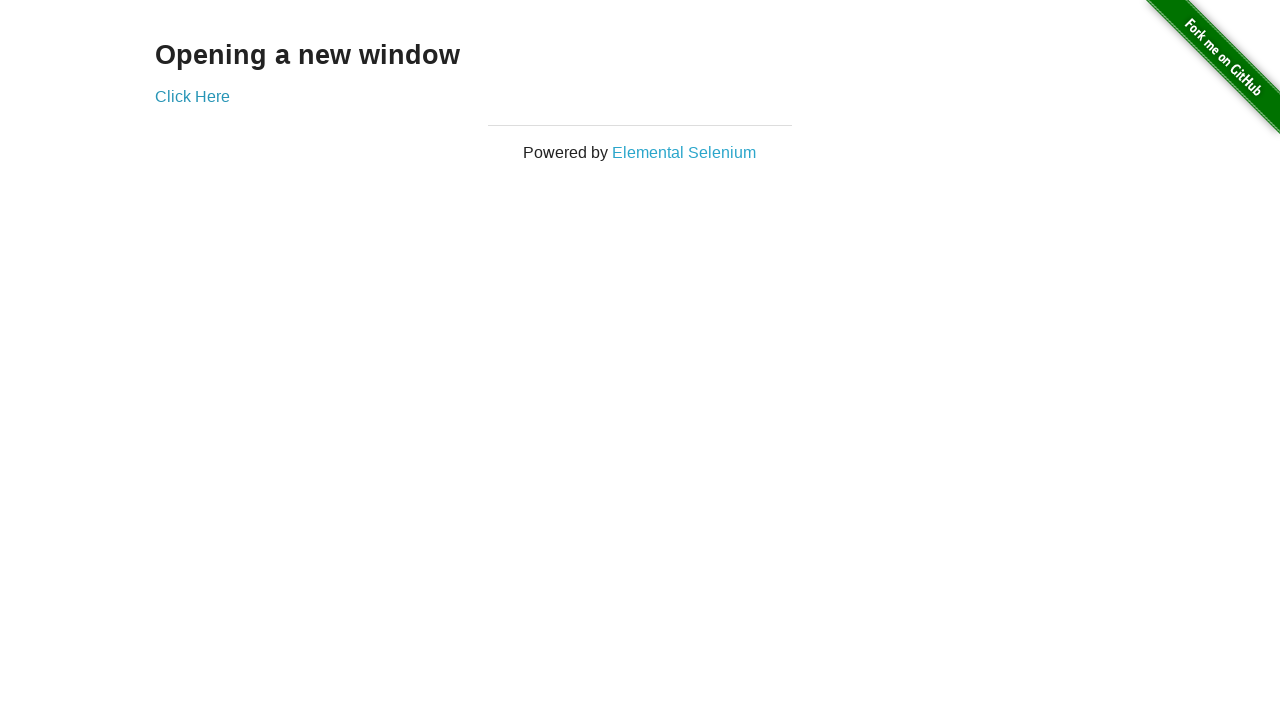

Switched to new window
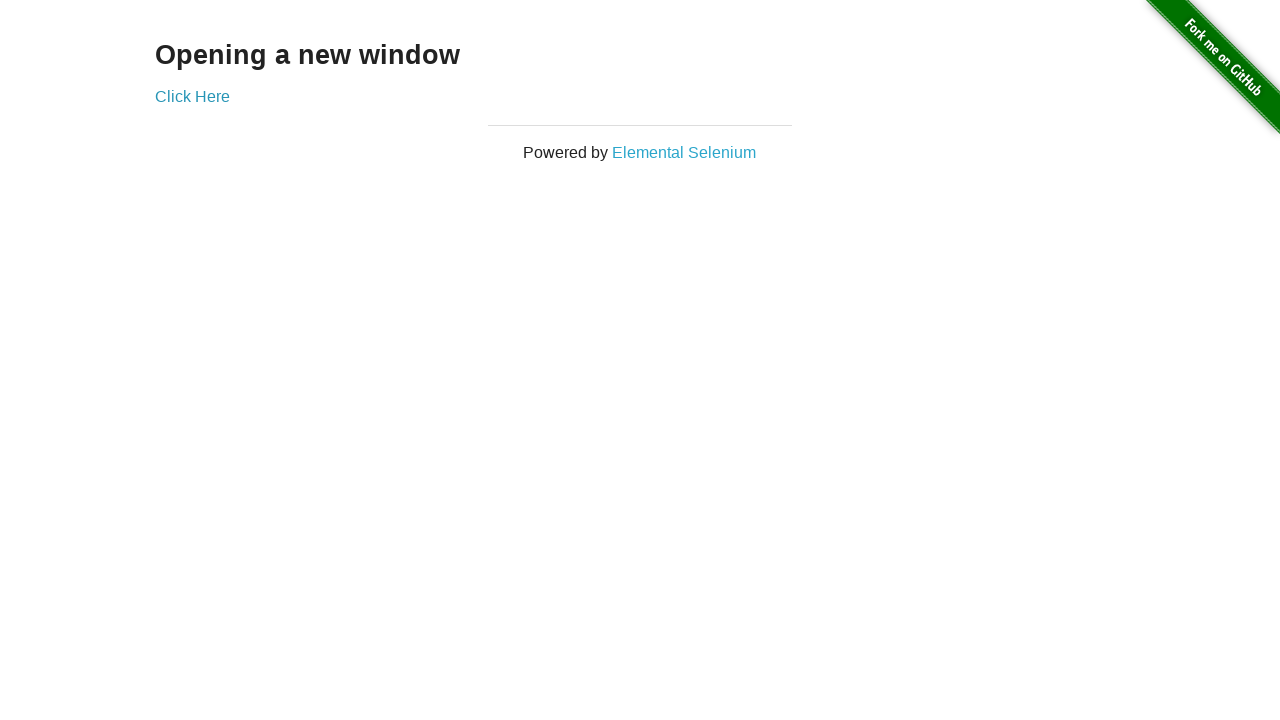

Switched back to original window
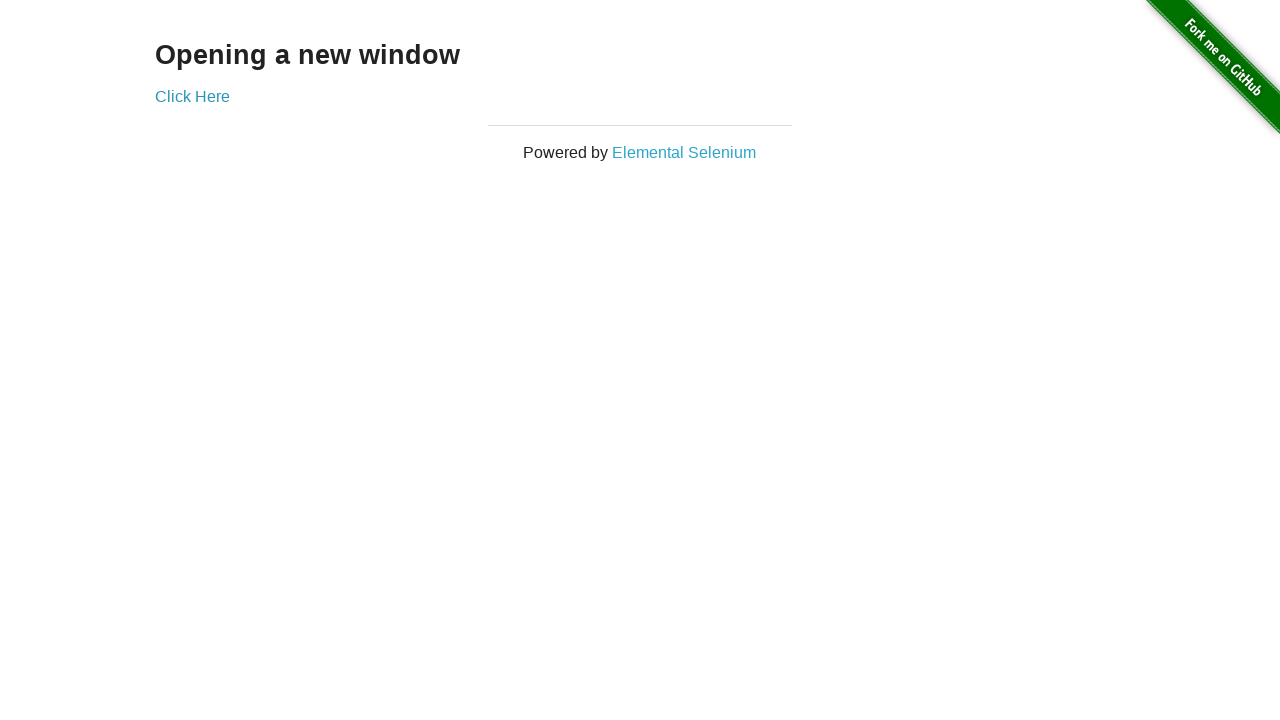

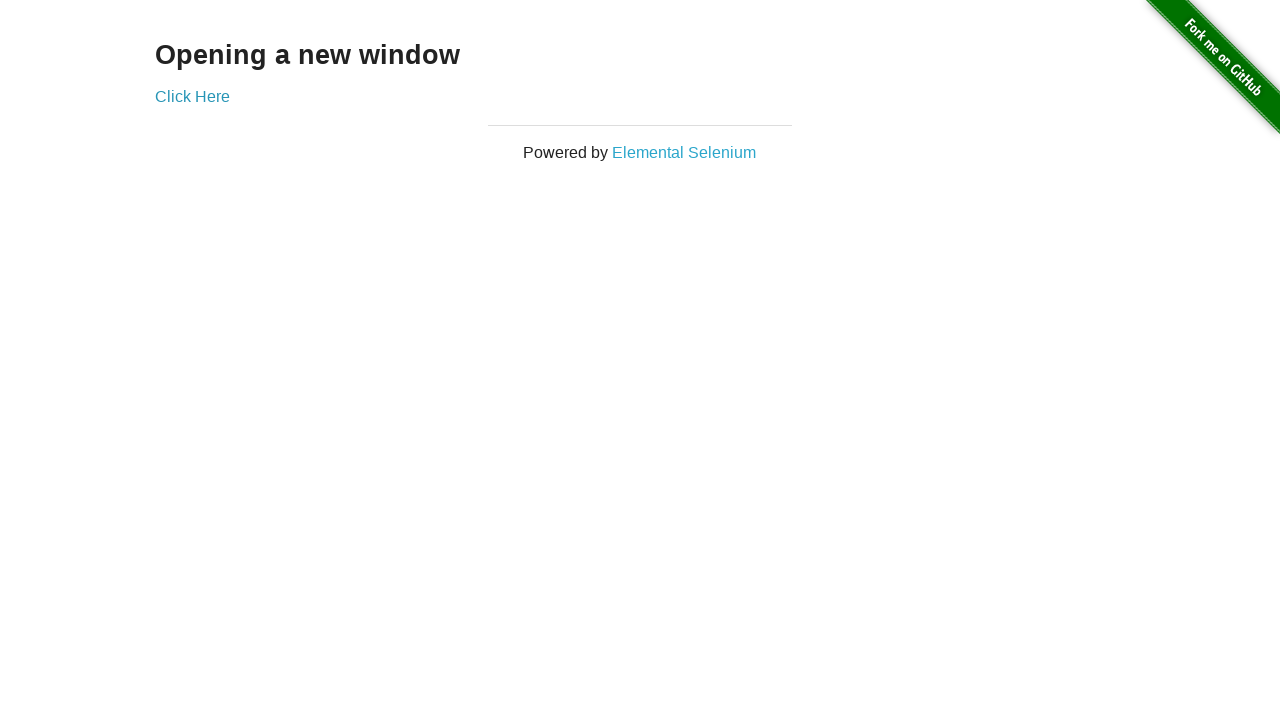